Demonstrates browser cookie management by navigating to Flipkart, reading existing cookies, adding a custom cookie, and then deleting it

Starting URL: https://www.flipkart.com/

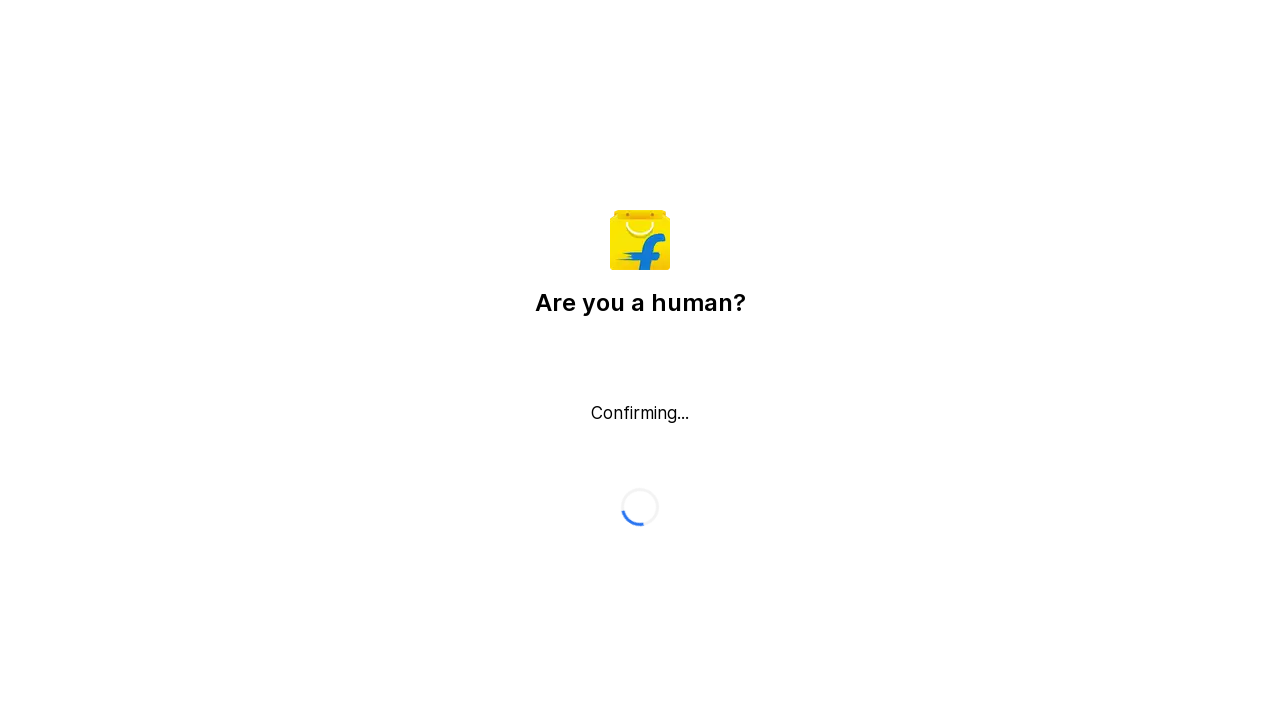

Retrieved initial cookies from Flipkart
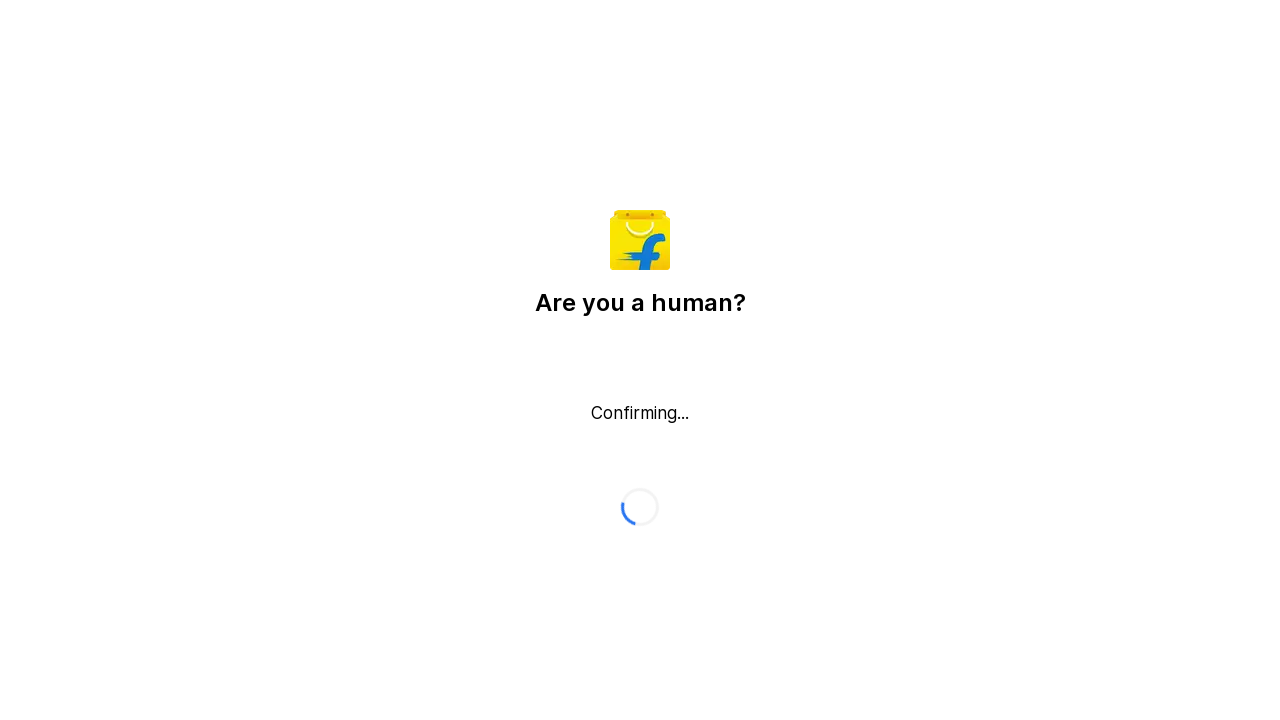

Added custom cookie 'MyCookie' with value '123456'
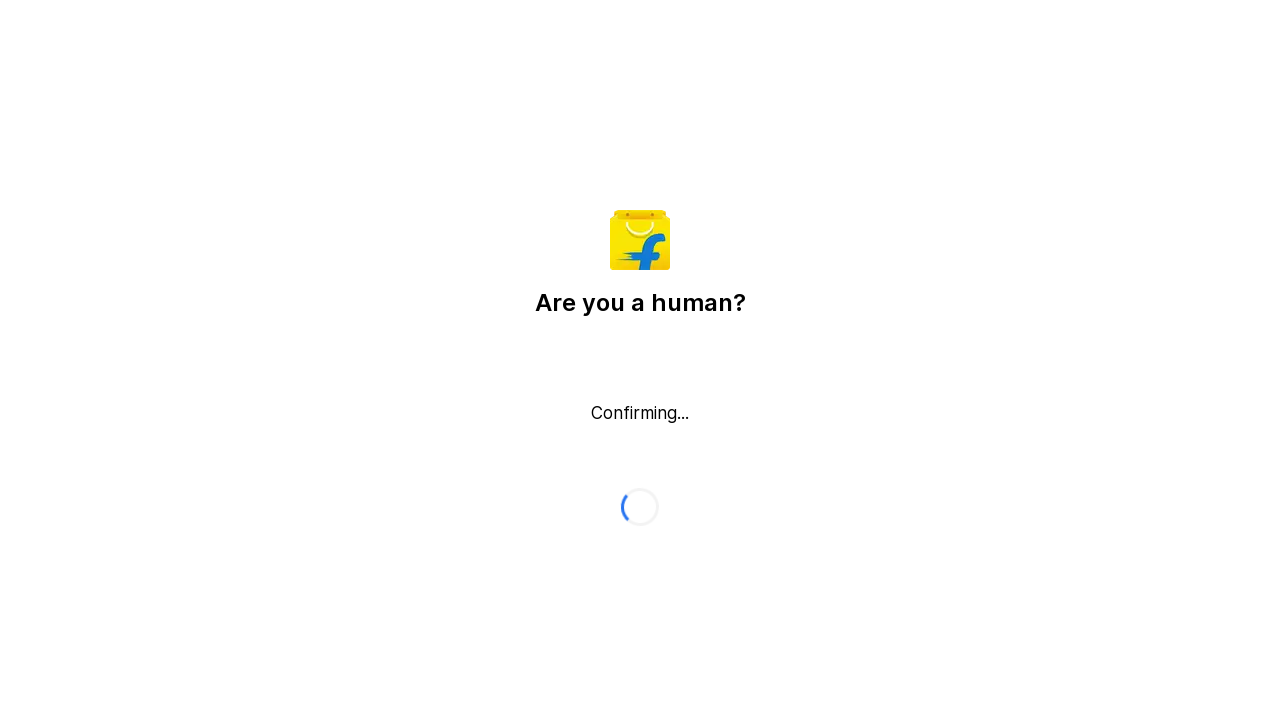

Verified custom cookie was added by retrieving all cookies
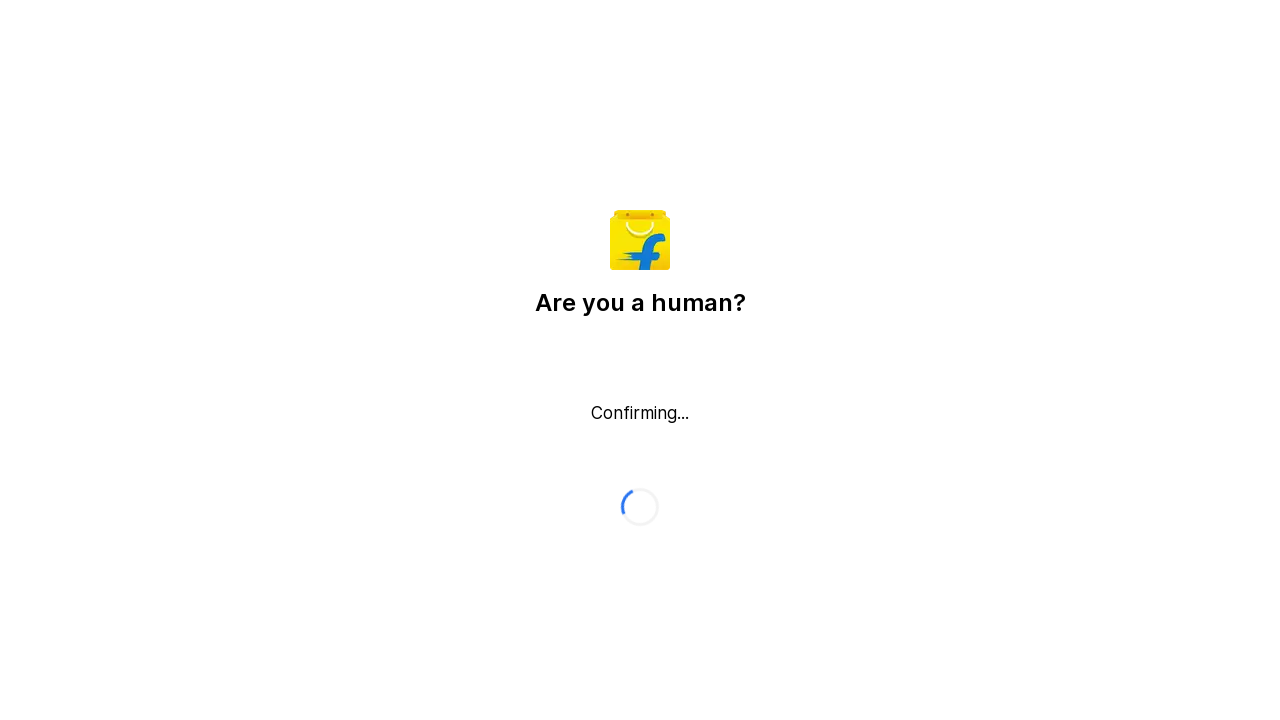

Cleared all cookies from browser context
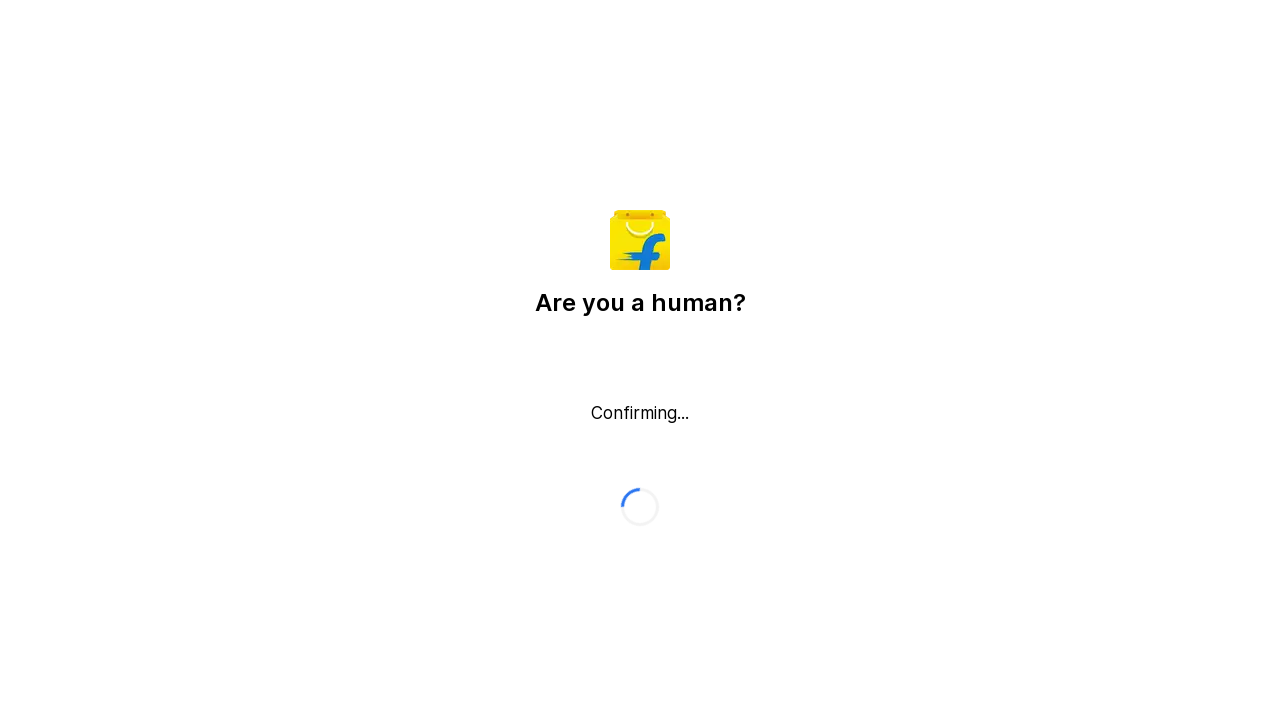

Retrieved cookies after deletion to confirm they were removed
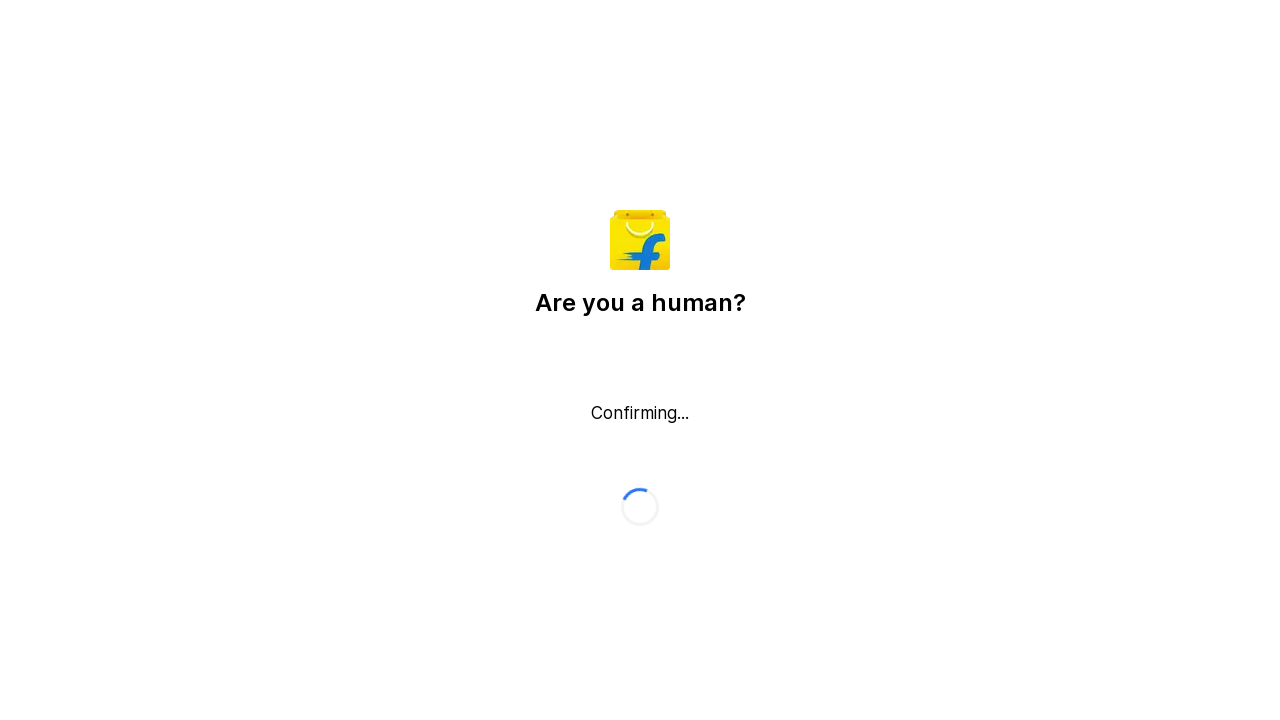

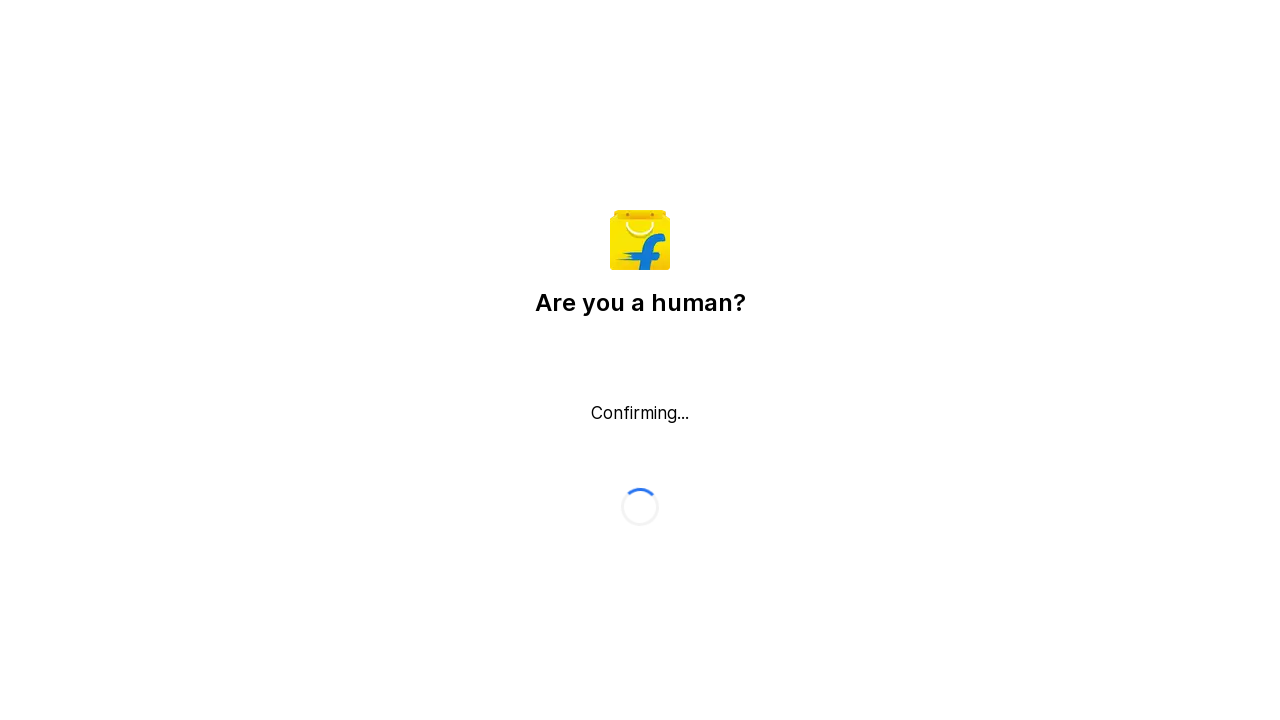